Tests calendar date picker functionality by navigating through the calendar widget to select a specific date (June 15, 2020), including navigating between decades to find the correct year.

Starting URL: https://rahulshettyacademy.com/seleniumPractise/#/offers

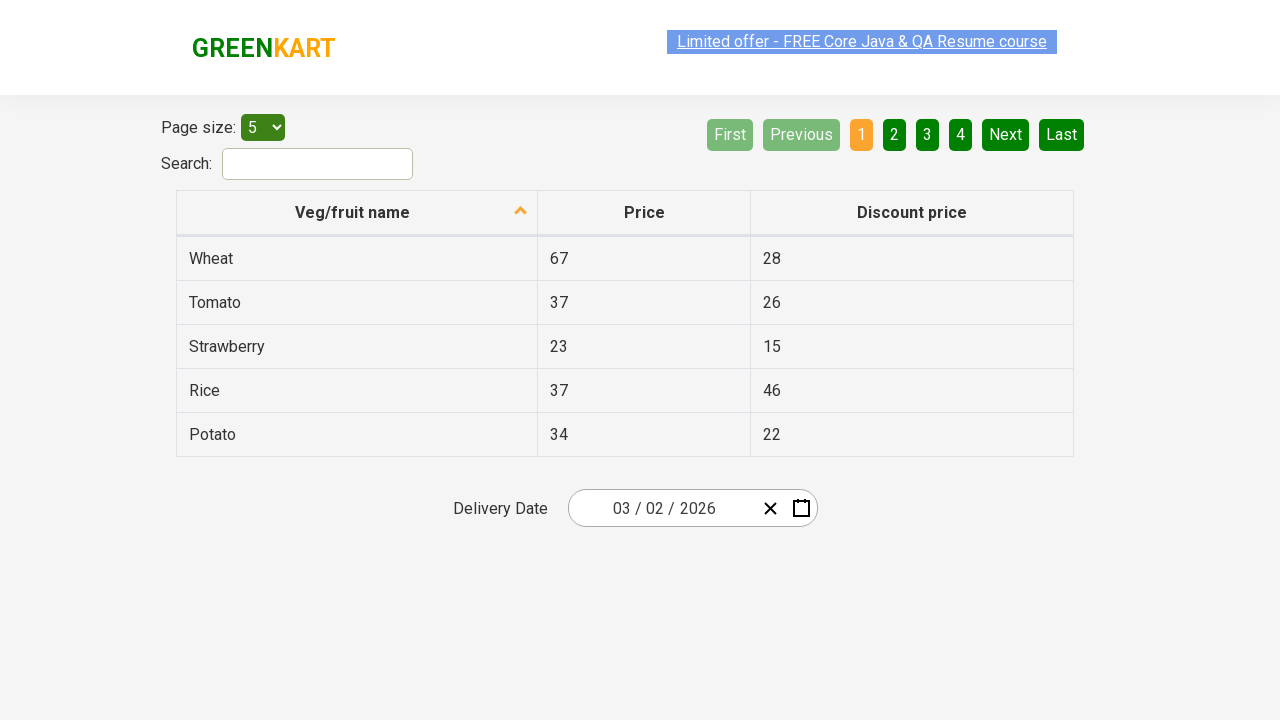

Clicked date picker input group to open calendar widget at (662, 508) on .react-date-picker__inputGroup
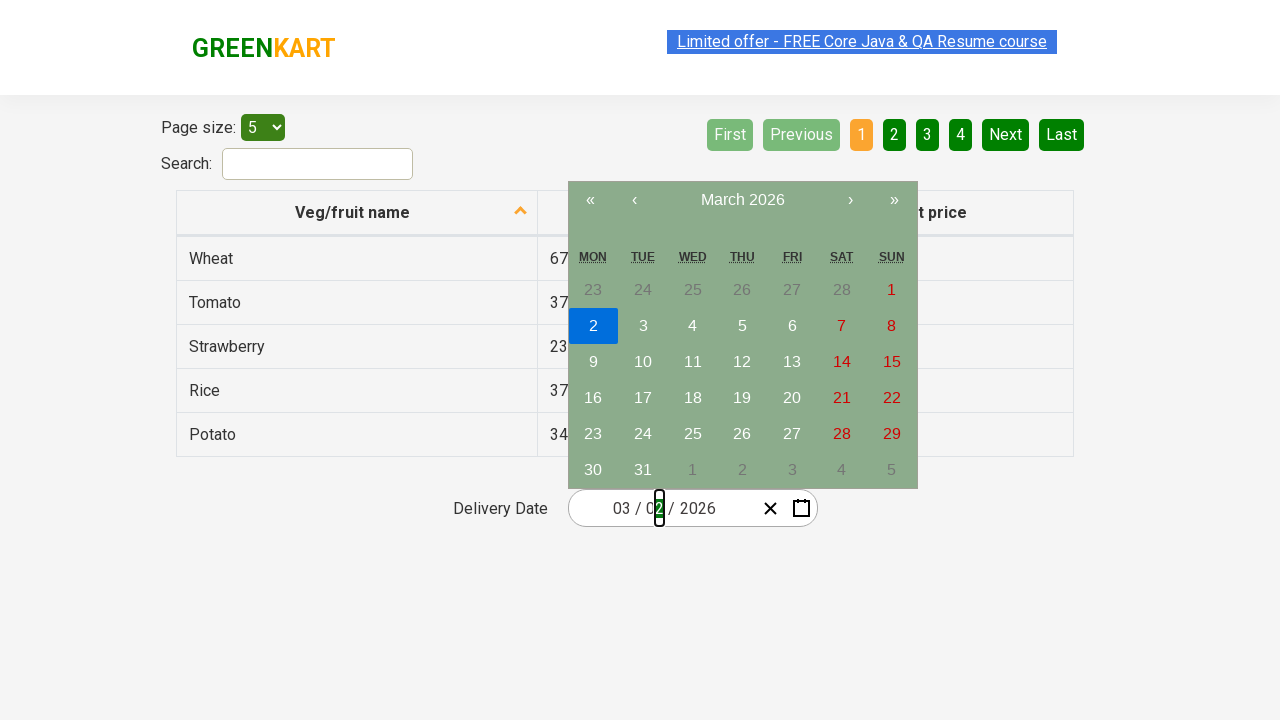

Clicked navigation label to navigate calendar view (first click) at (742, 200) on .react-calendar__navigation__label
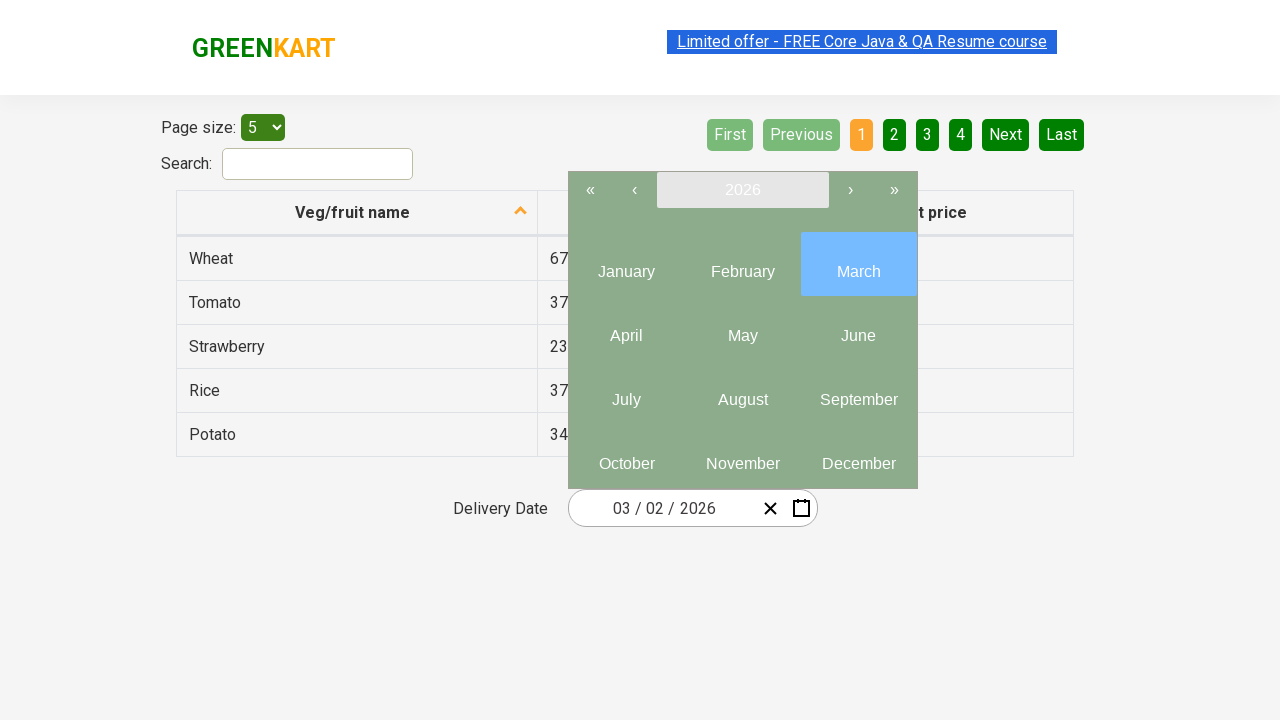

Clicked navigation label to navigate to decade view (second click) at (742, 190) on .react-calendar__navigation__label
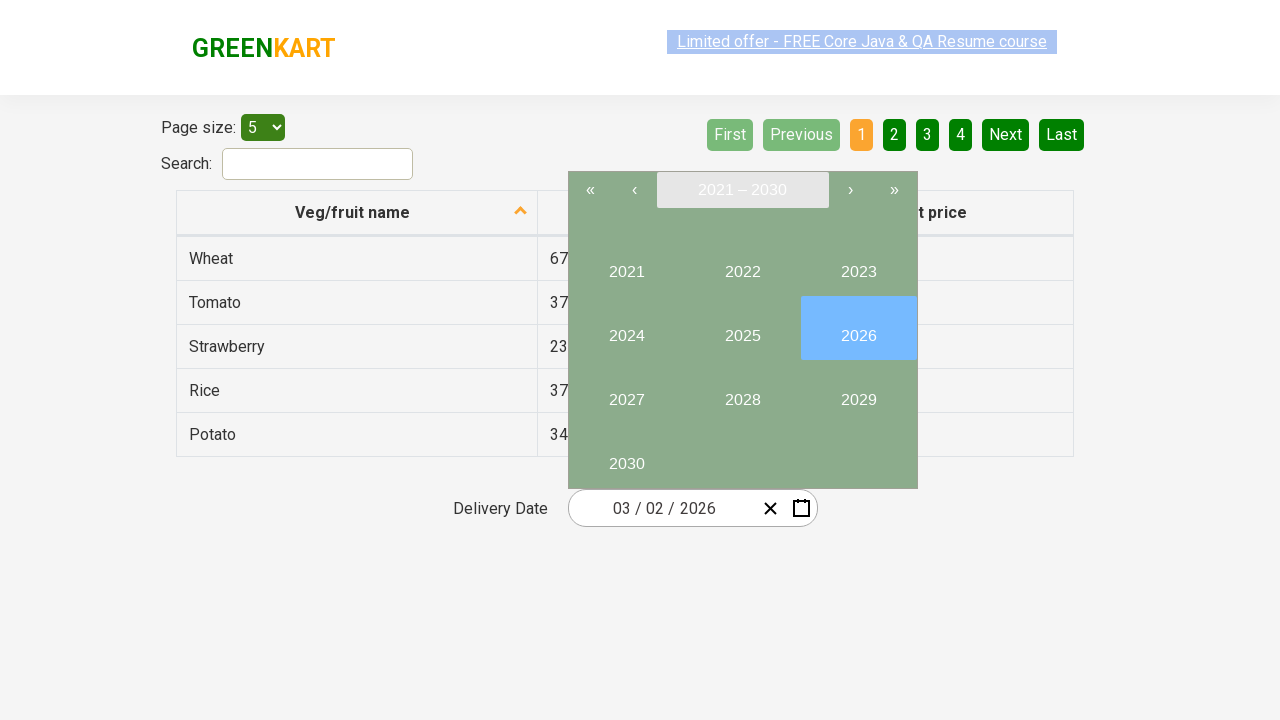

Clicked previous button to navigate to earlier decade (target year 2020 < 2021) at (634, 190) on .react-calendar__navigation__prev-button
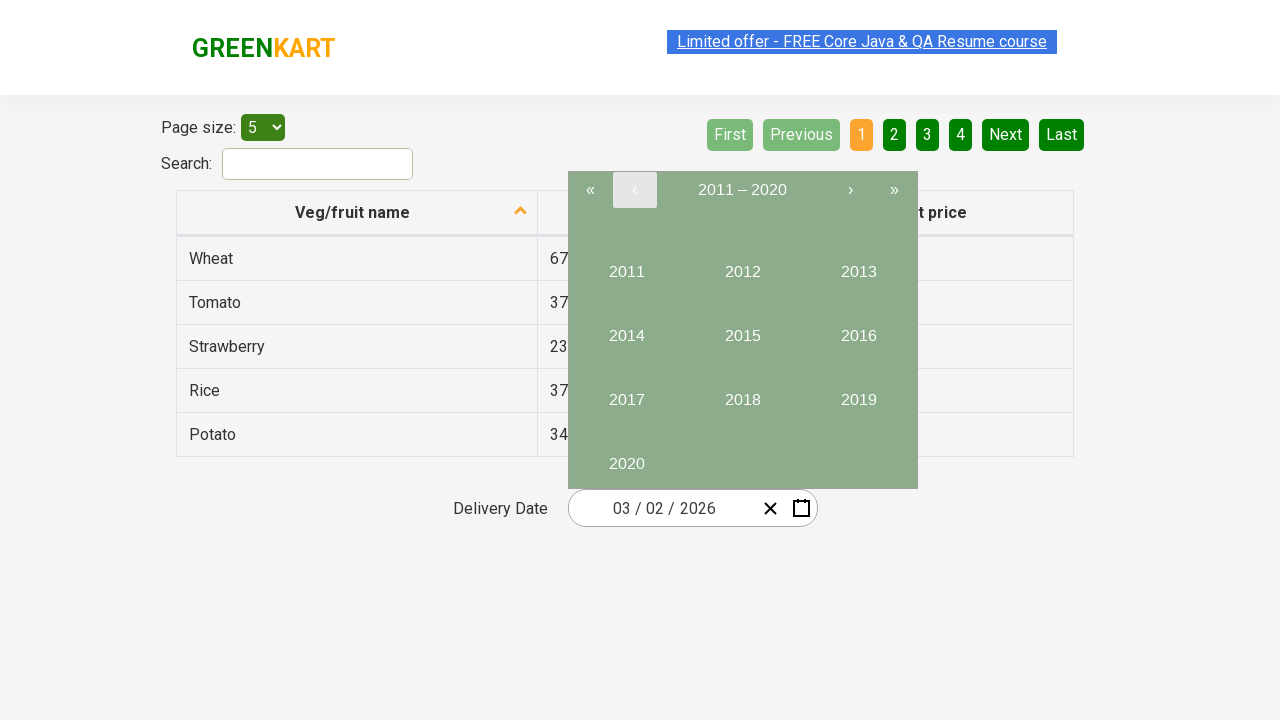

Found and clicked year 2020 in decade view at (626, 456) on .react-calendar__tile.react-calendar__decade-view__years__year >> nth=9
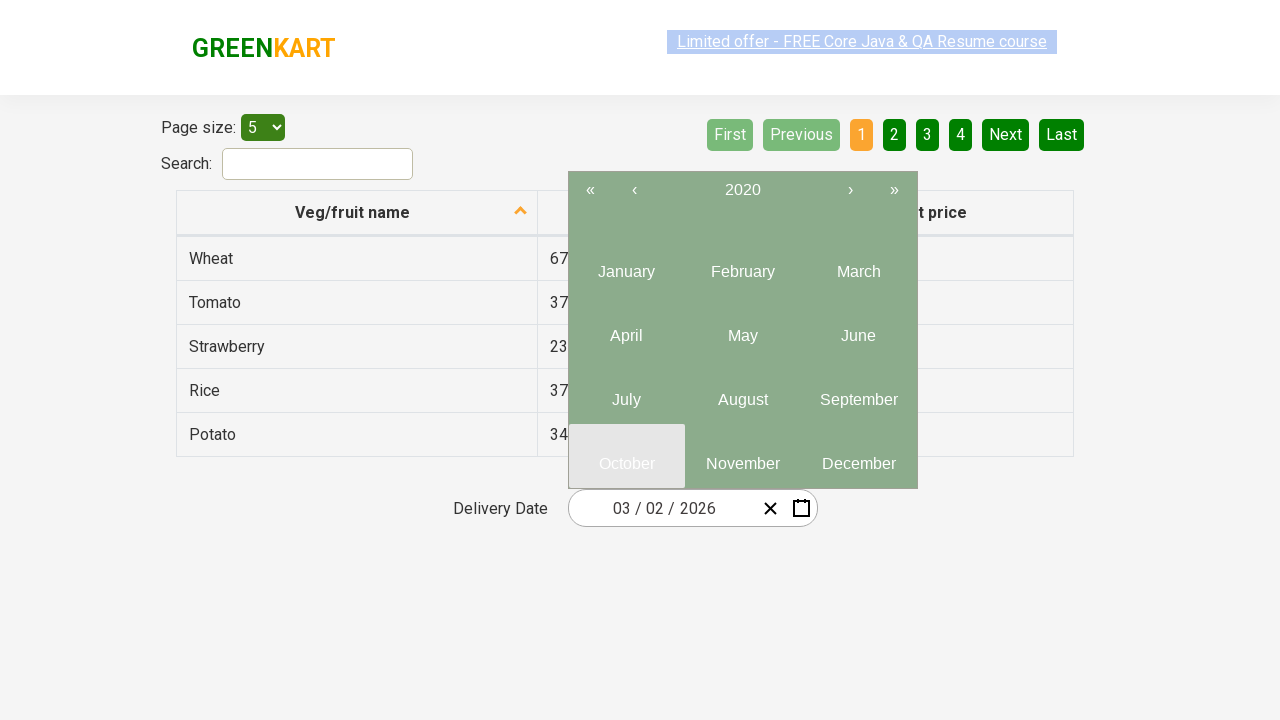

Selected month 6 (June) from year view at (858, 328) on .react-calendar__year-view__months__month >> nth=5
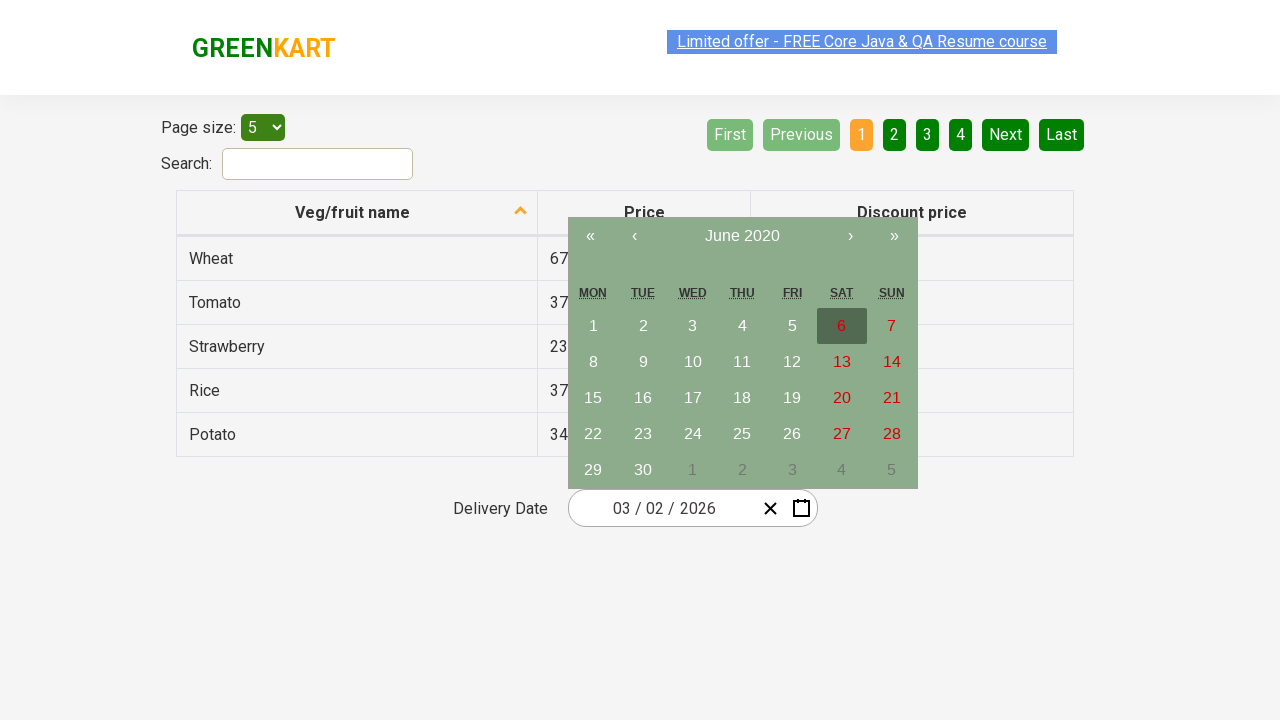

Selected date 15 from calendar at (593, 398) on //abbr[text()='15']
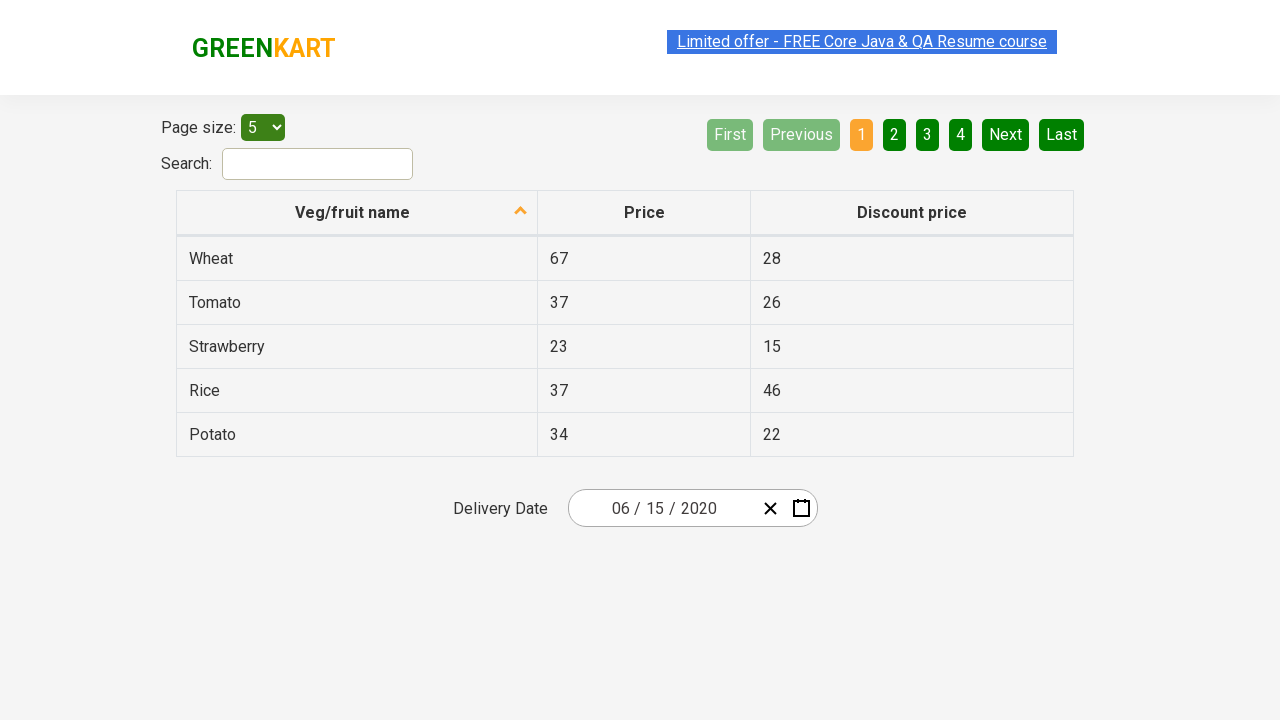

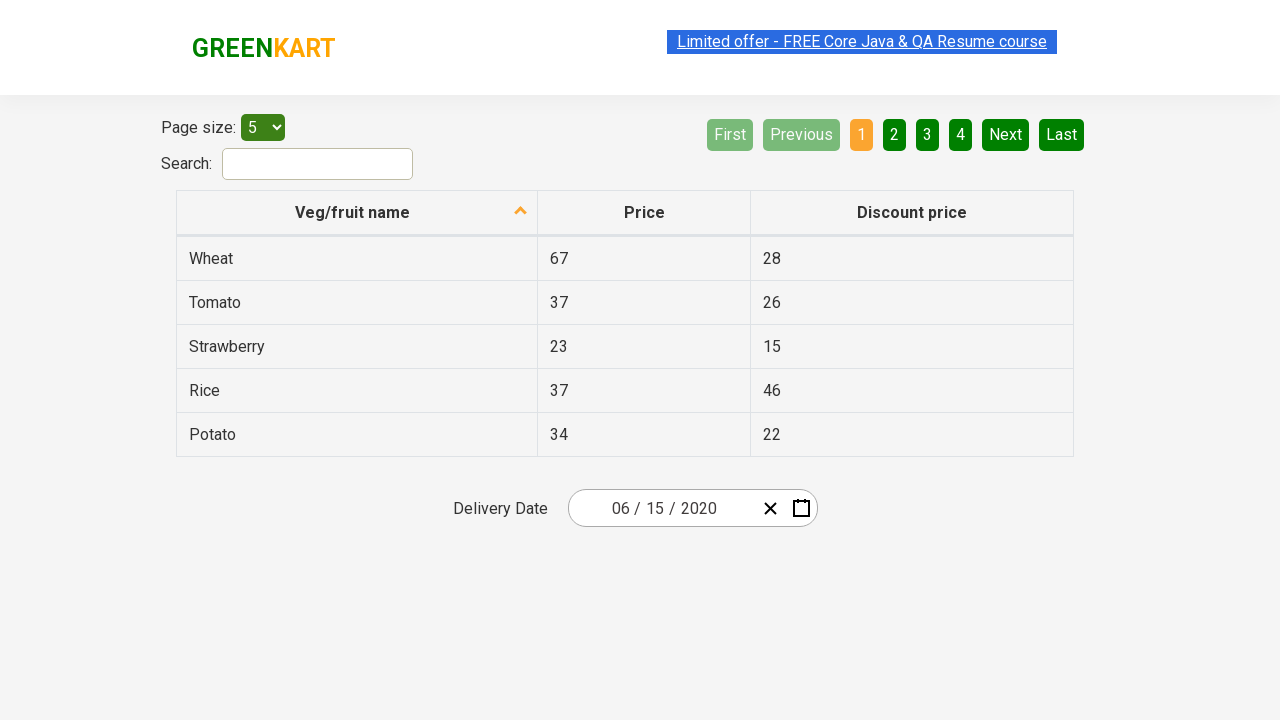